Navigates to Google Play Store games page and verifies the page loads successfully by waiting for the page title to be present.

Starting URL: https://play.google.com/store/games?hl=es_419&gl=US

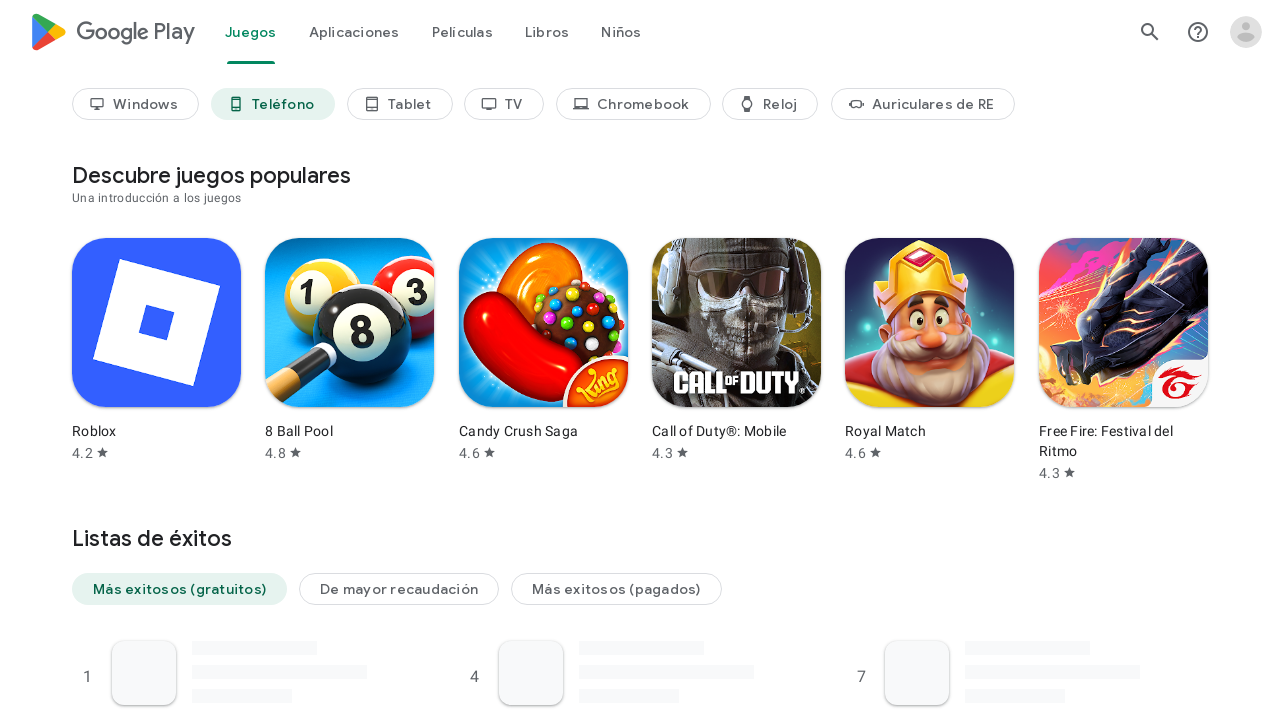

Navigated to Google Play Store games page
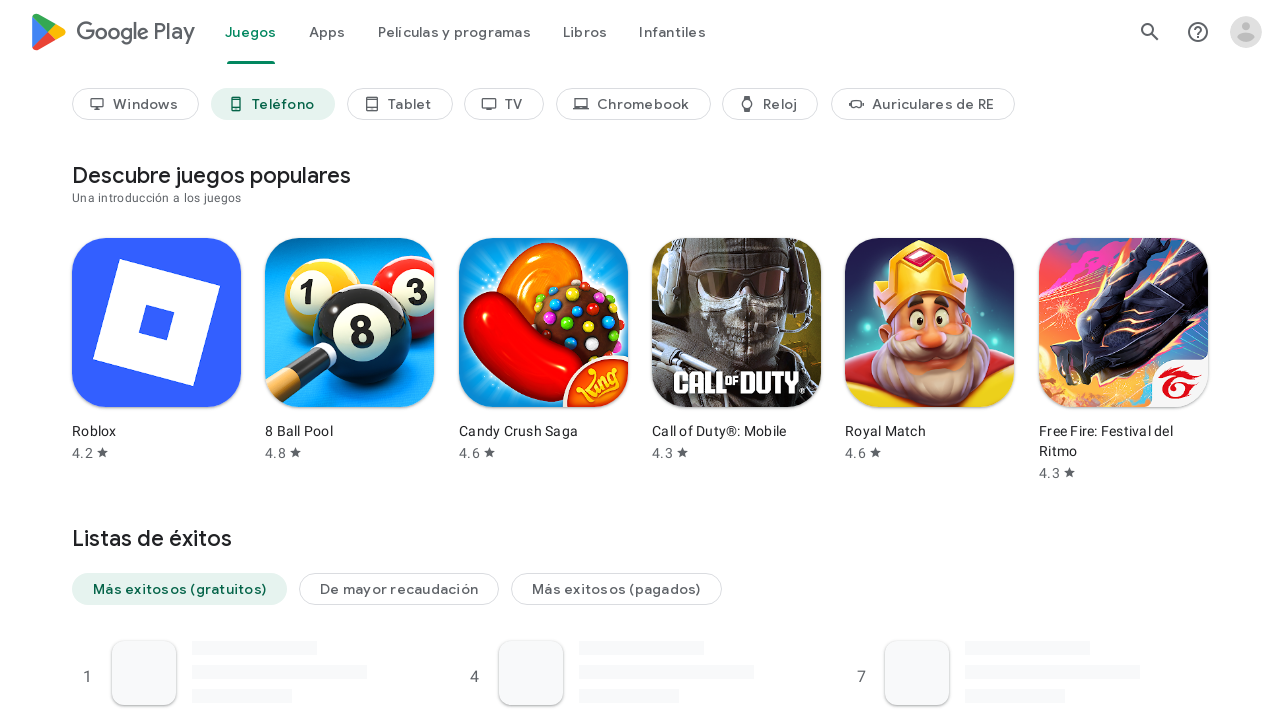

Page DOM content loaded
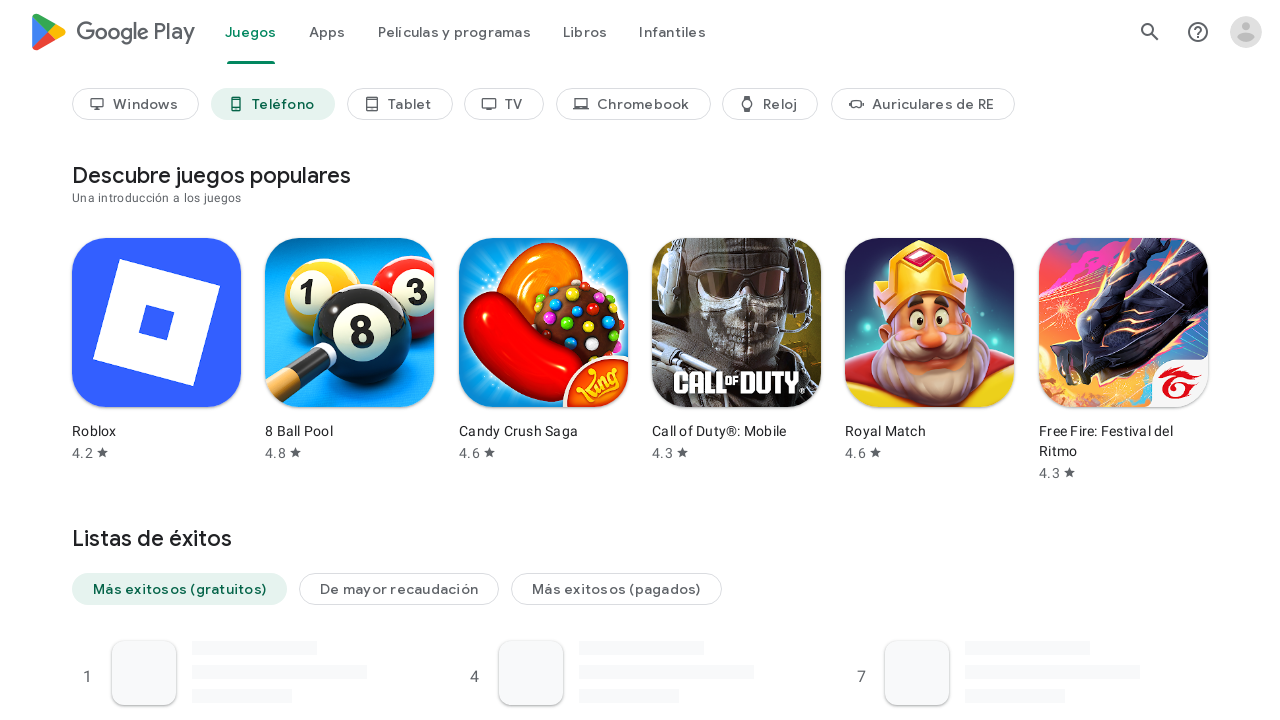

Retrieved page title: Apps de Android en Google Play
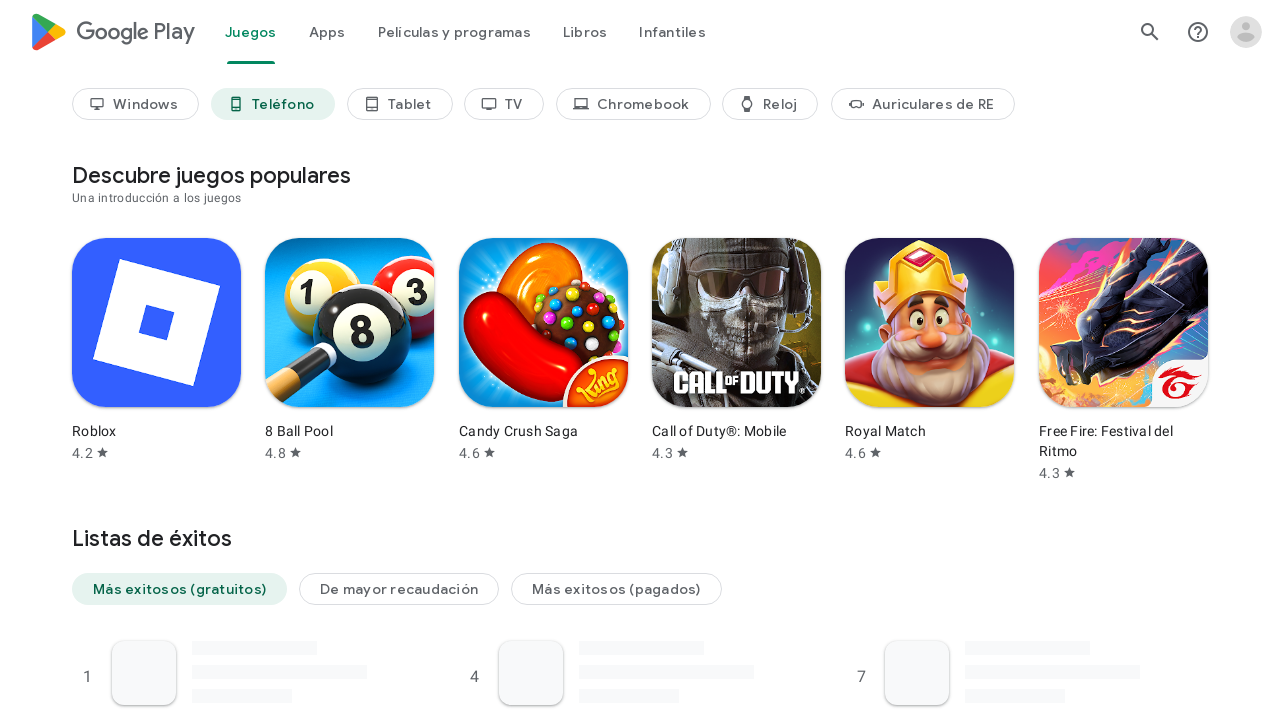

Printed page title to console
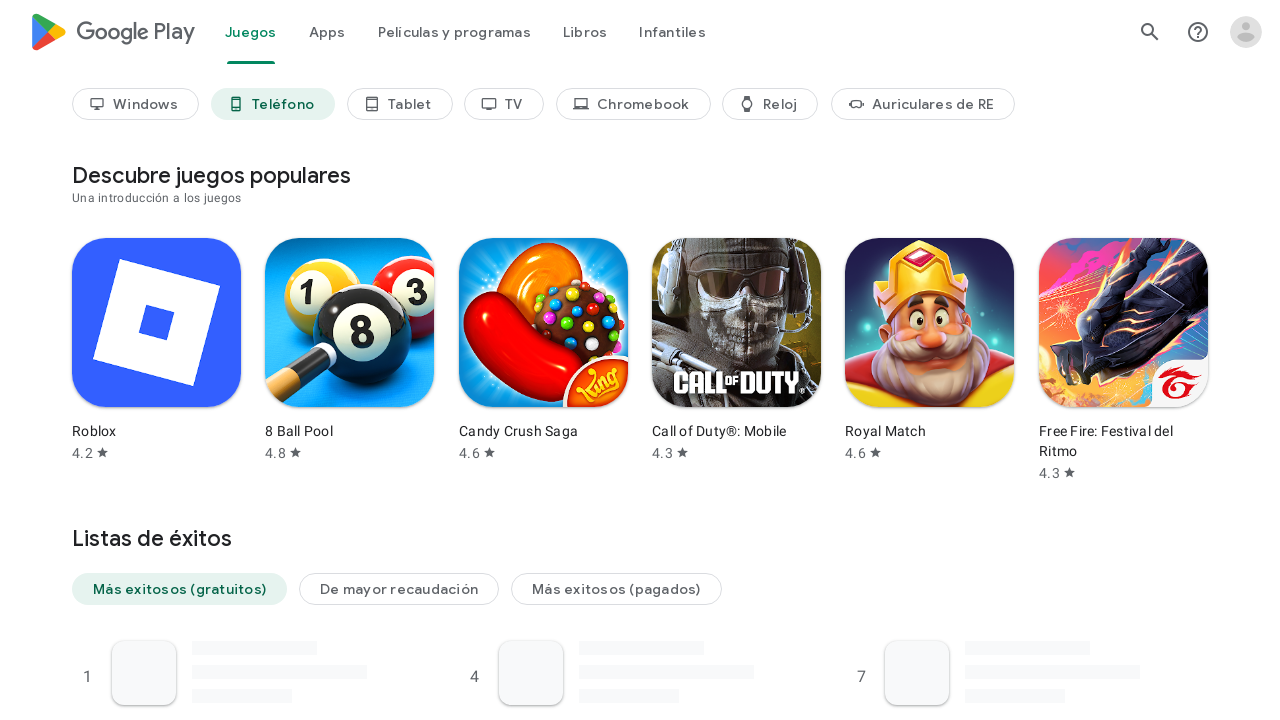

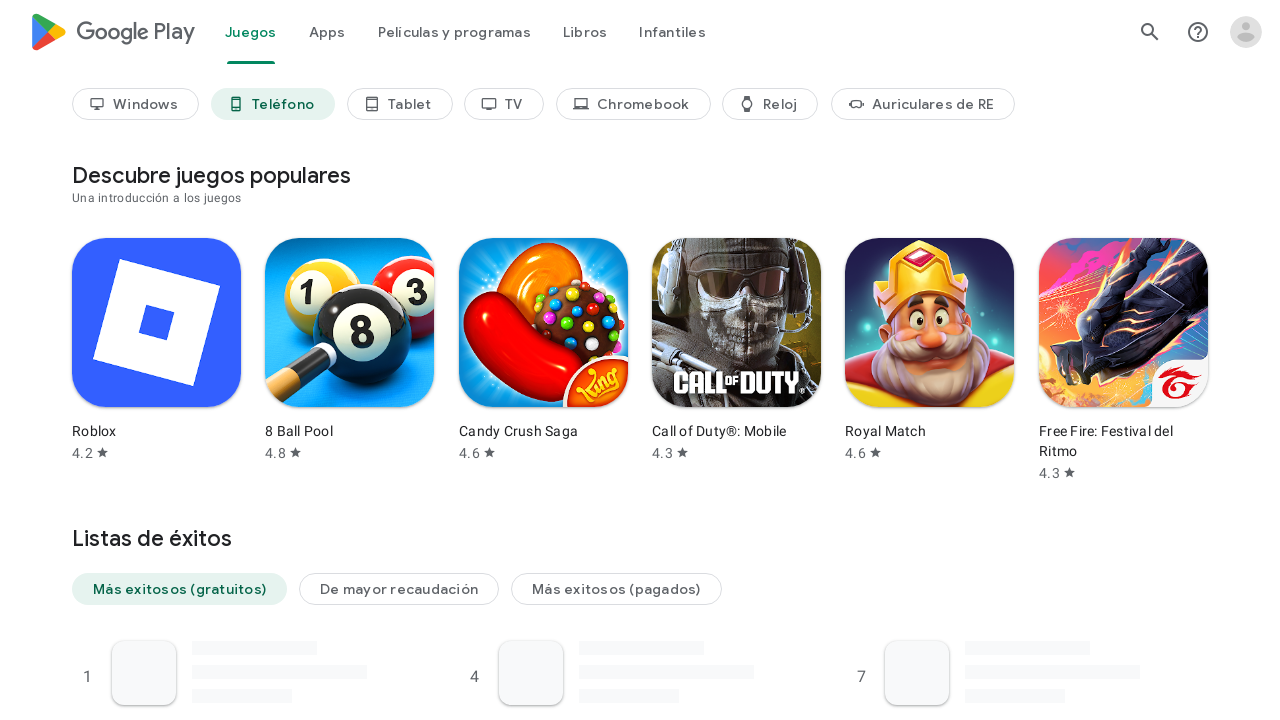